Tests explicit wait functionality by waiting for a button to become clickable, clicking it, and verifying that a success message appears on the page.

Starting URL: http://suninjuly.github.io/wait2.html

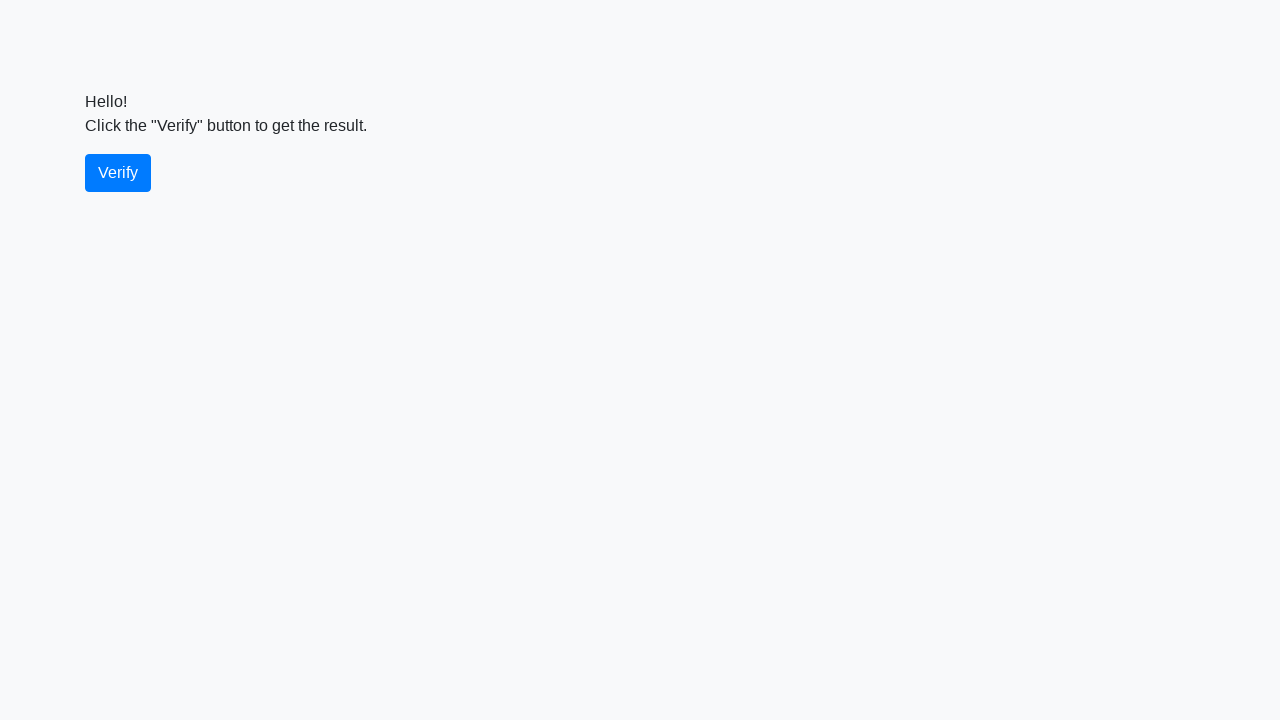

Waited for verify button to become visible
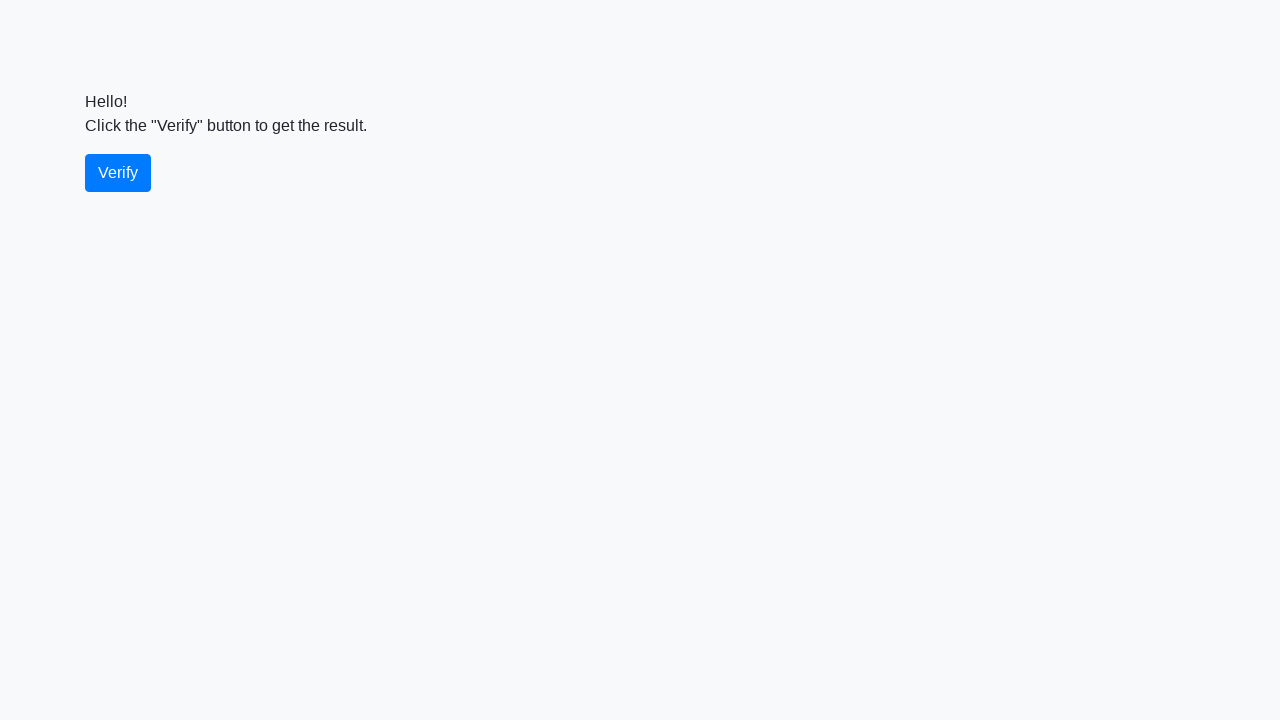

Clicked the verify button at (118, 173) on #verify
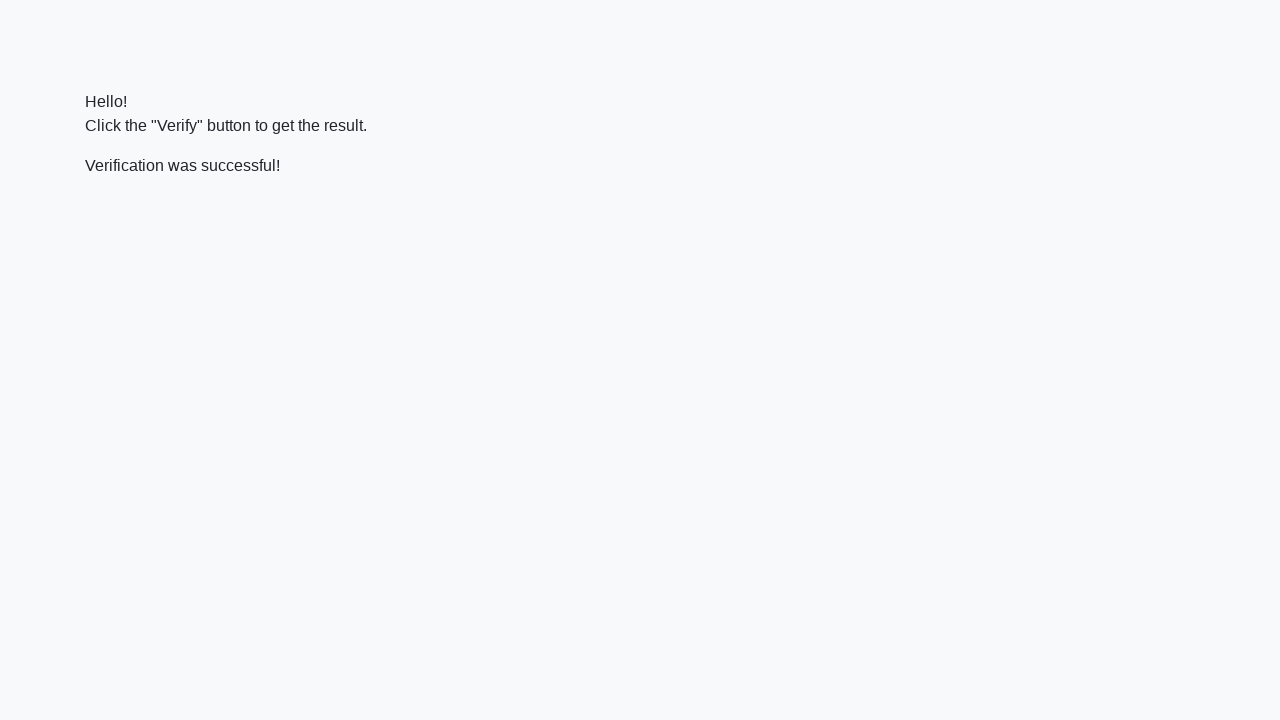

Waited for success message to become visible
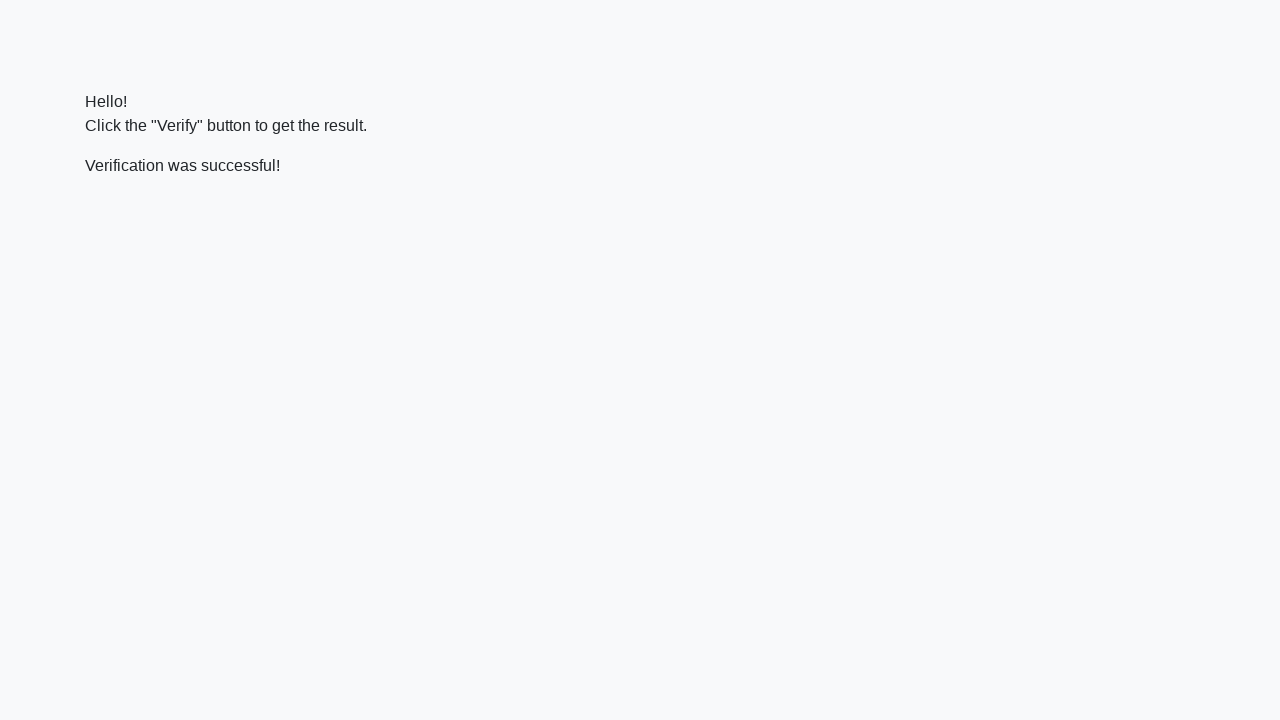

Verified that success message contains 'successful'
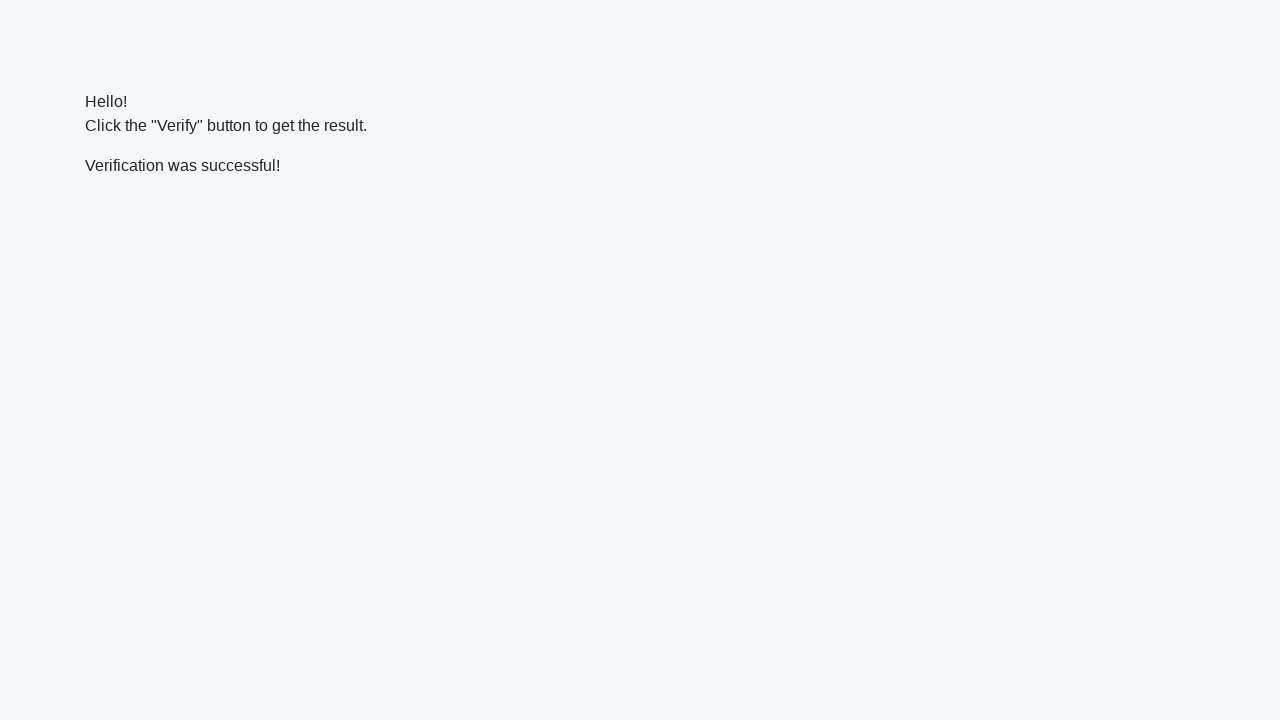

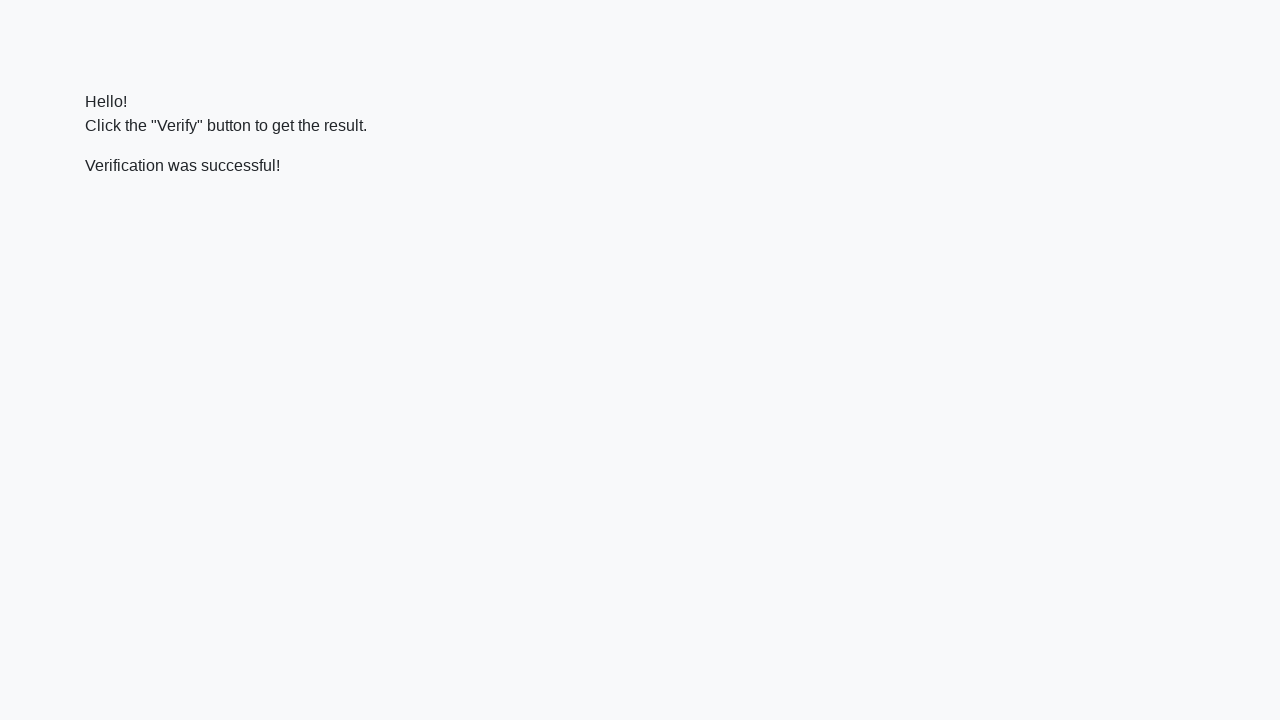